Tests window handling functionality by opening a new window, switching between windows, and extracting text from both parent and child windows

Starting URL: https://the-internet.herokuapp.com/

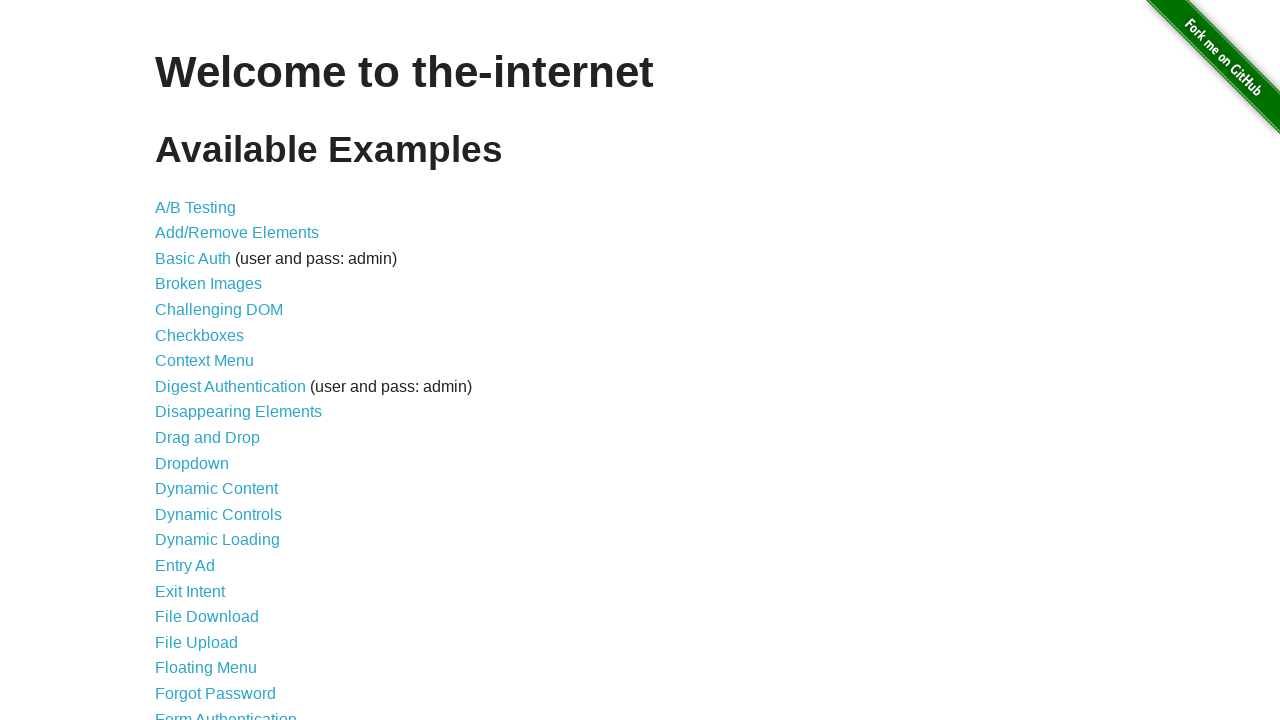

Clicked on Windows link at (218, 369) on a[href='/windows']
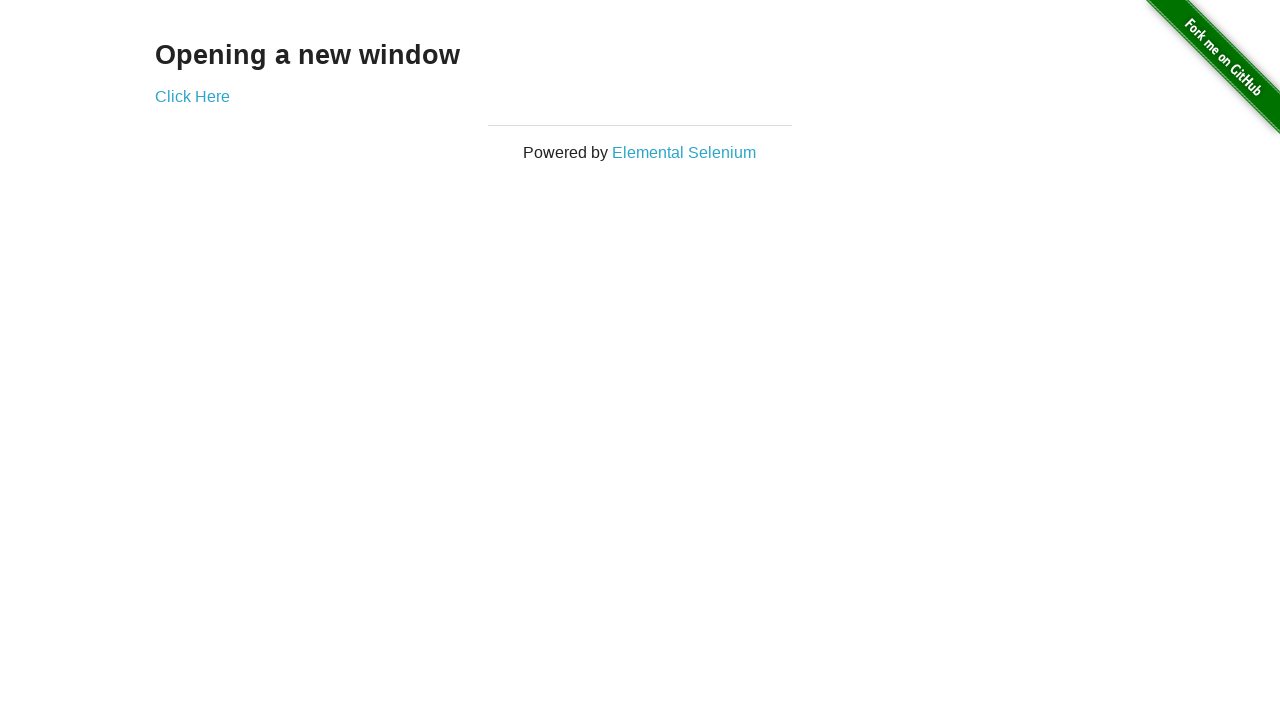

Clicked to open new window at (192, 96) on a[href='/windows/new']
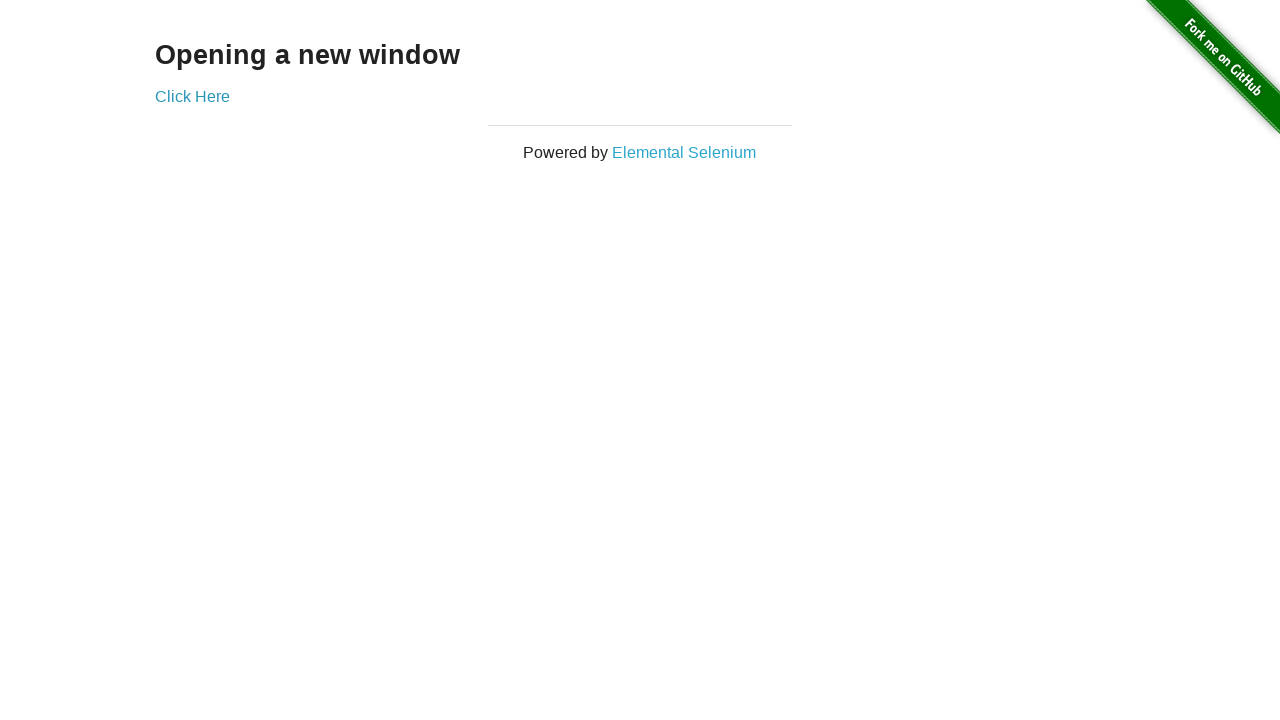

New window/page opened at (192, 96) on a[href='/windows/new']
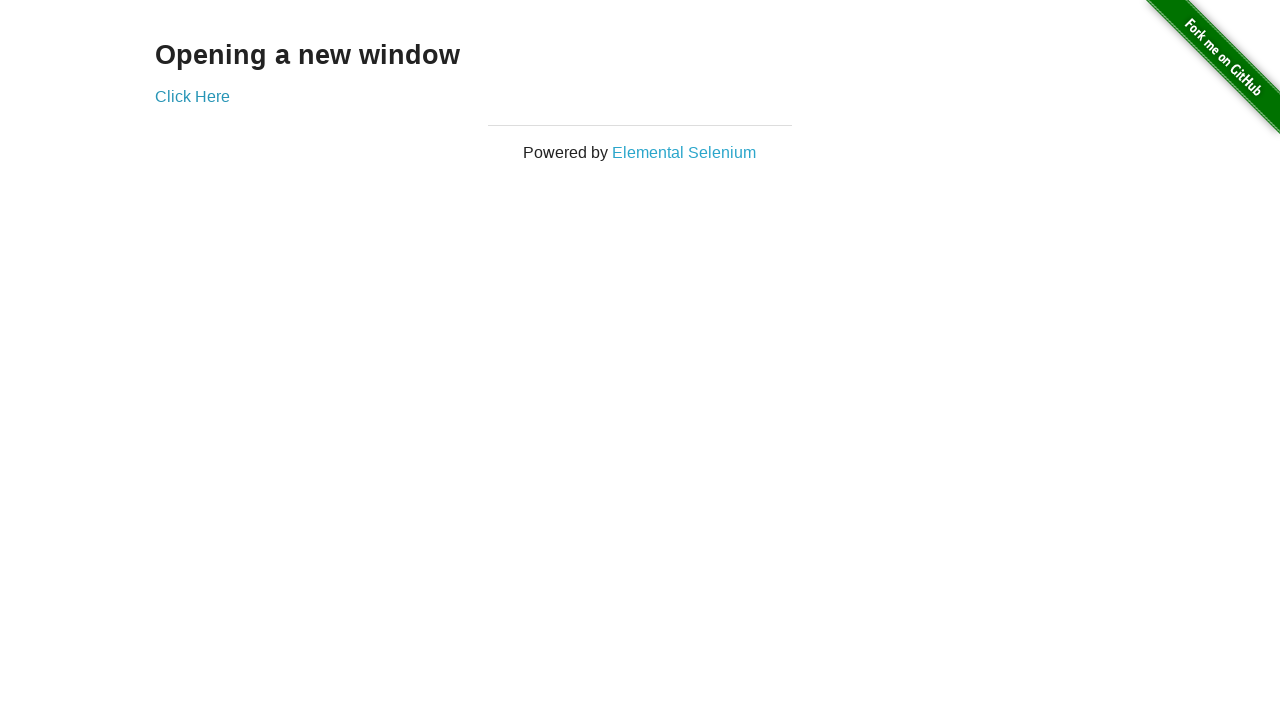

Extracted text from new window: 'New Window'
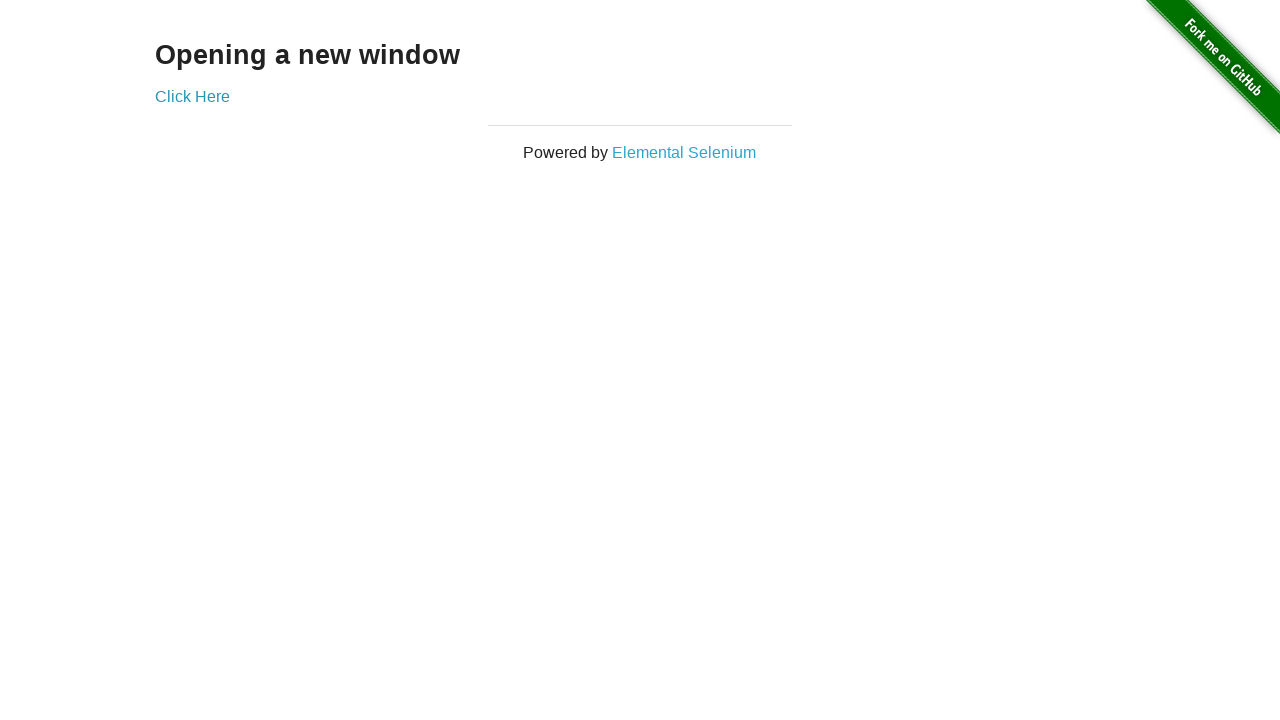

Extracted text from original window: 'Opening a new window'
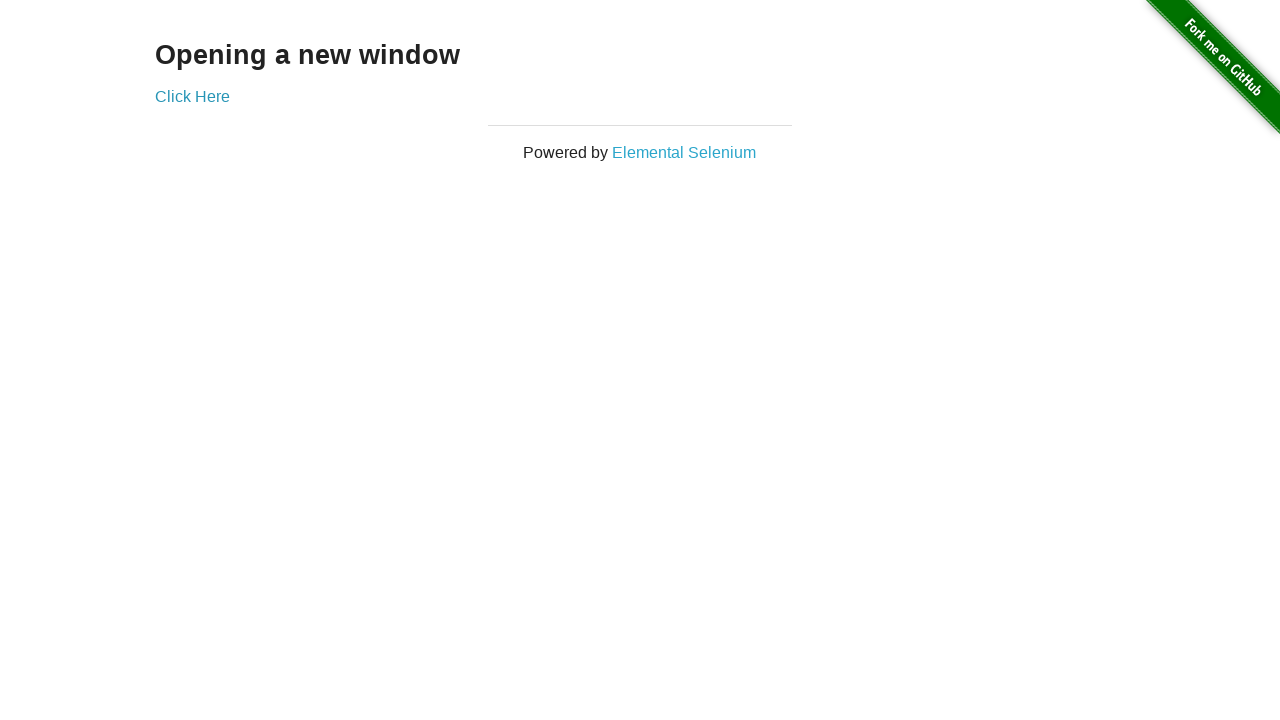

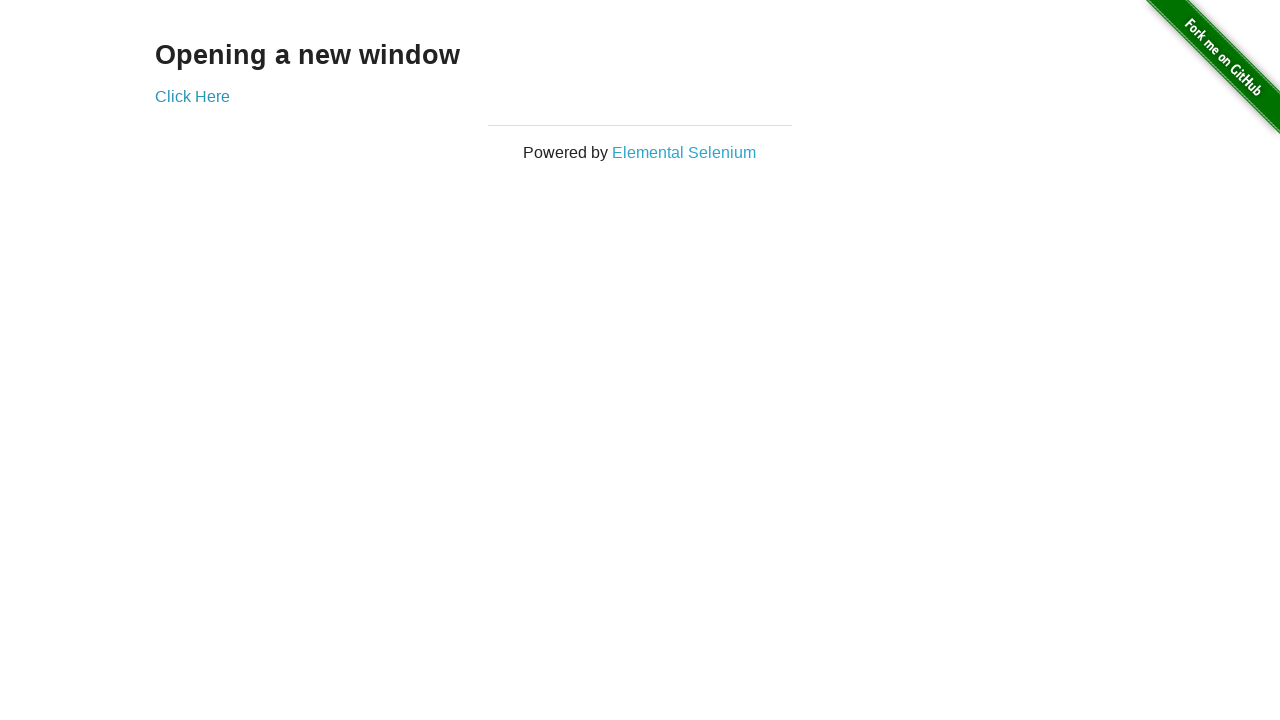